Tests a dropdown element by clicking on it and verifying the dropdown options are accessible on a test automation practice page

Starting URL: https://testautomationpractice.blogspot.com/

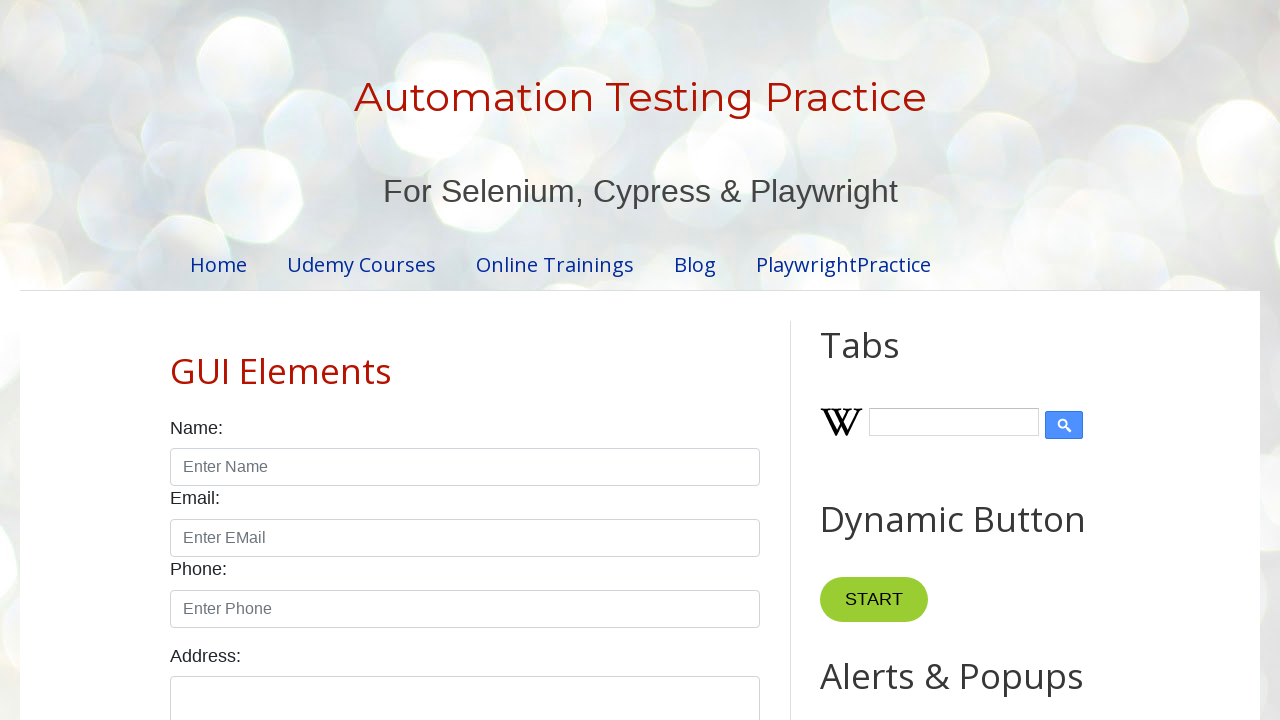

Clicked on the animals dropdown element to open it at (465, 361) on xpath=//*[@id='animals']
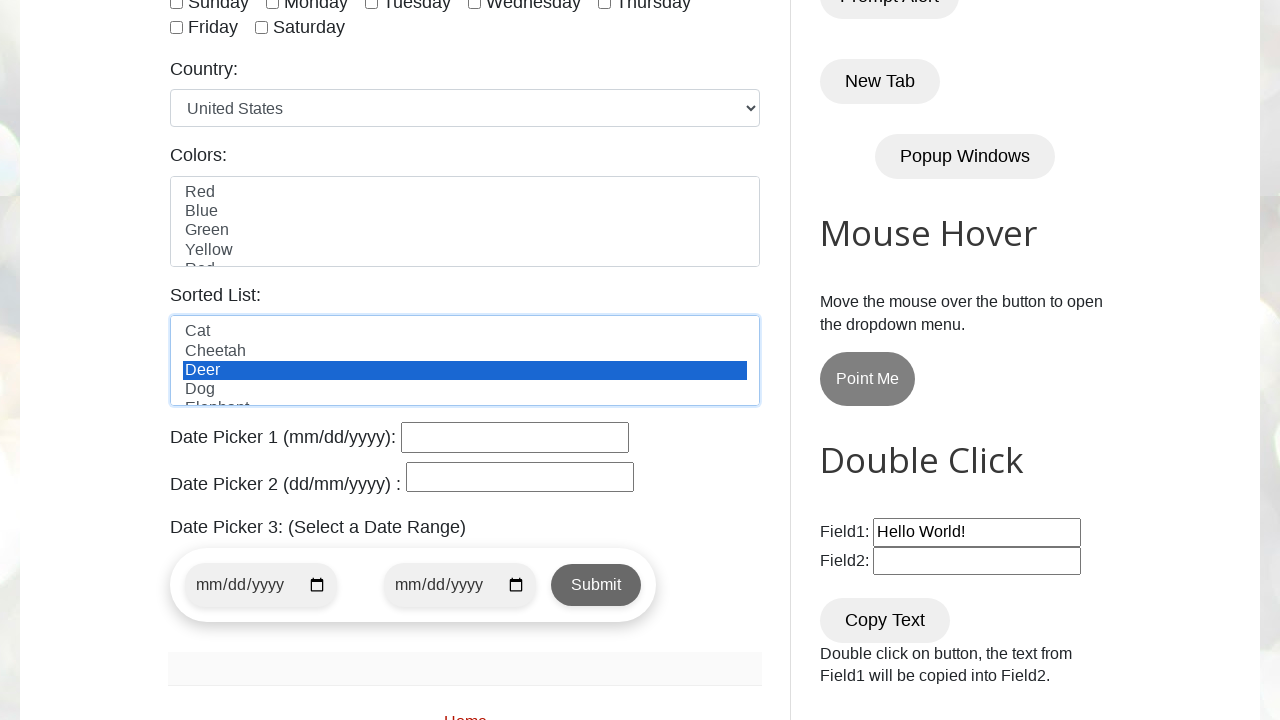

Waited for dropdown options to become visible
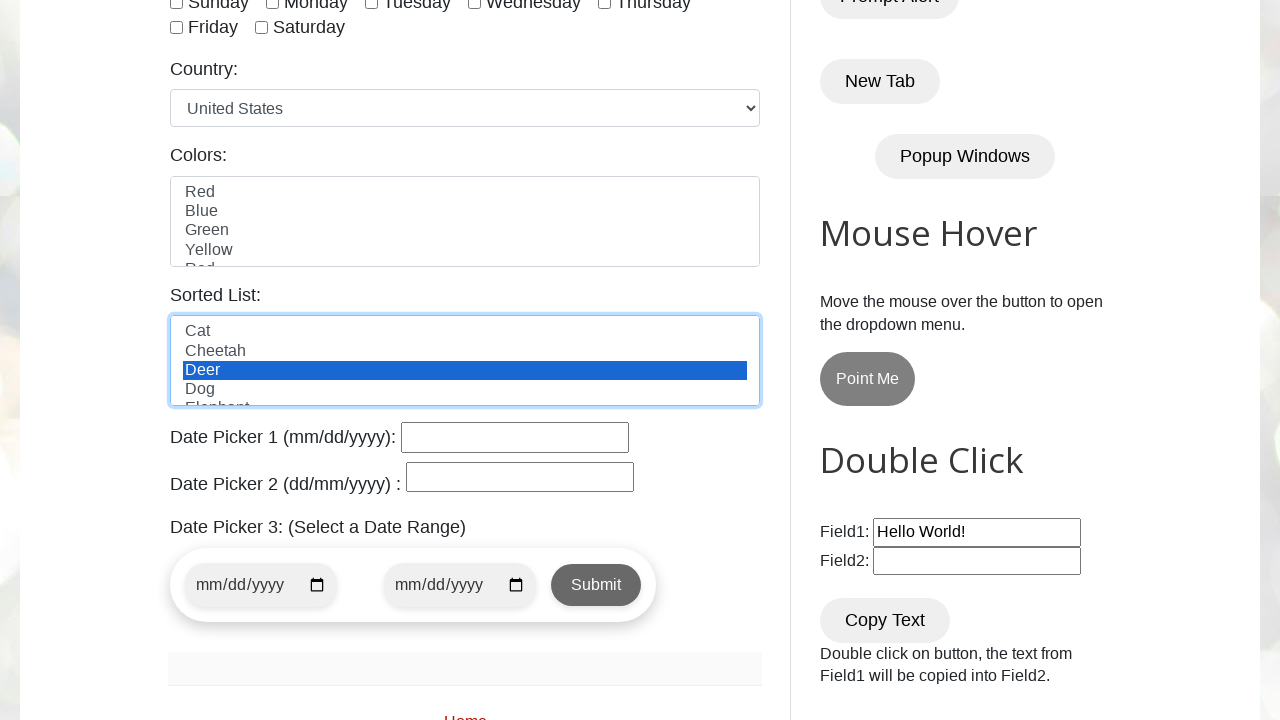

Retrieved all dropdown options - found 10 options
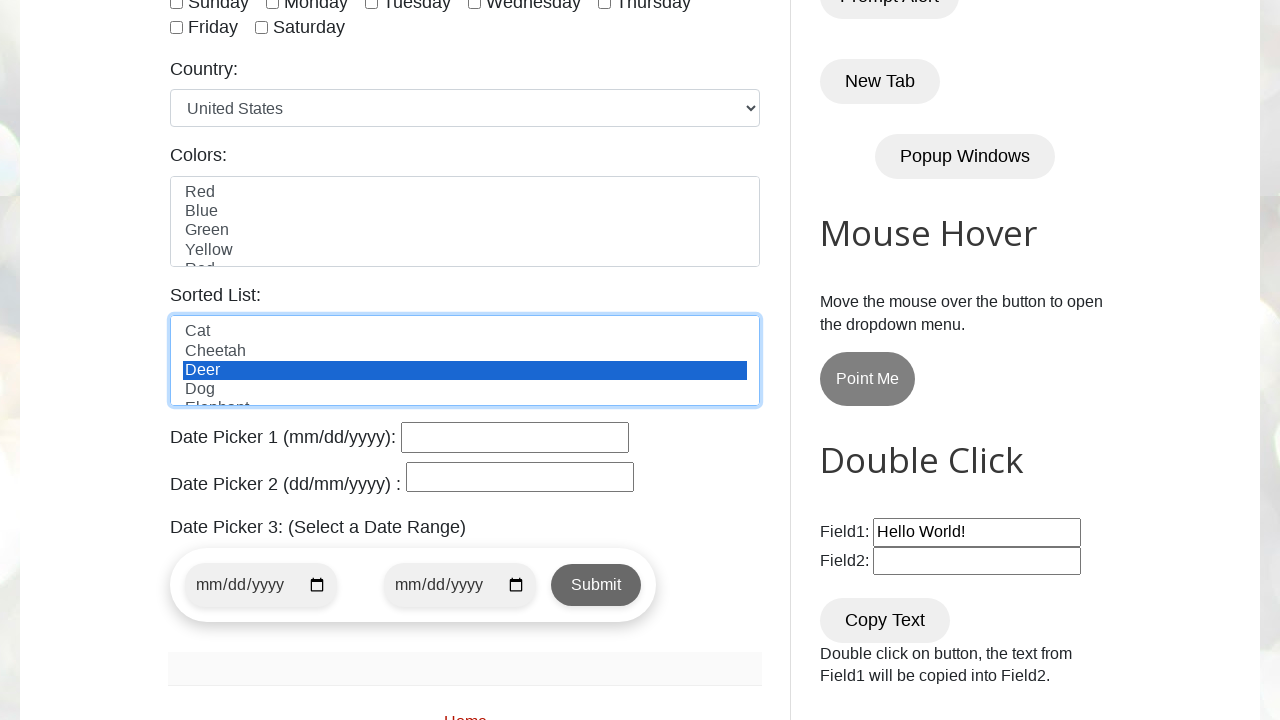

Selected the second option from the animals dropdown on #animals
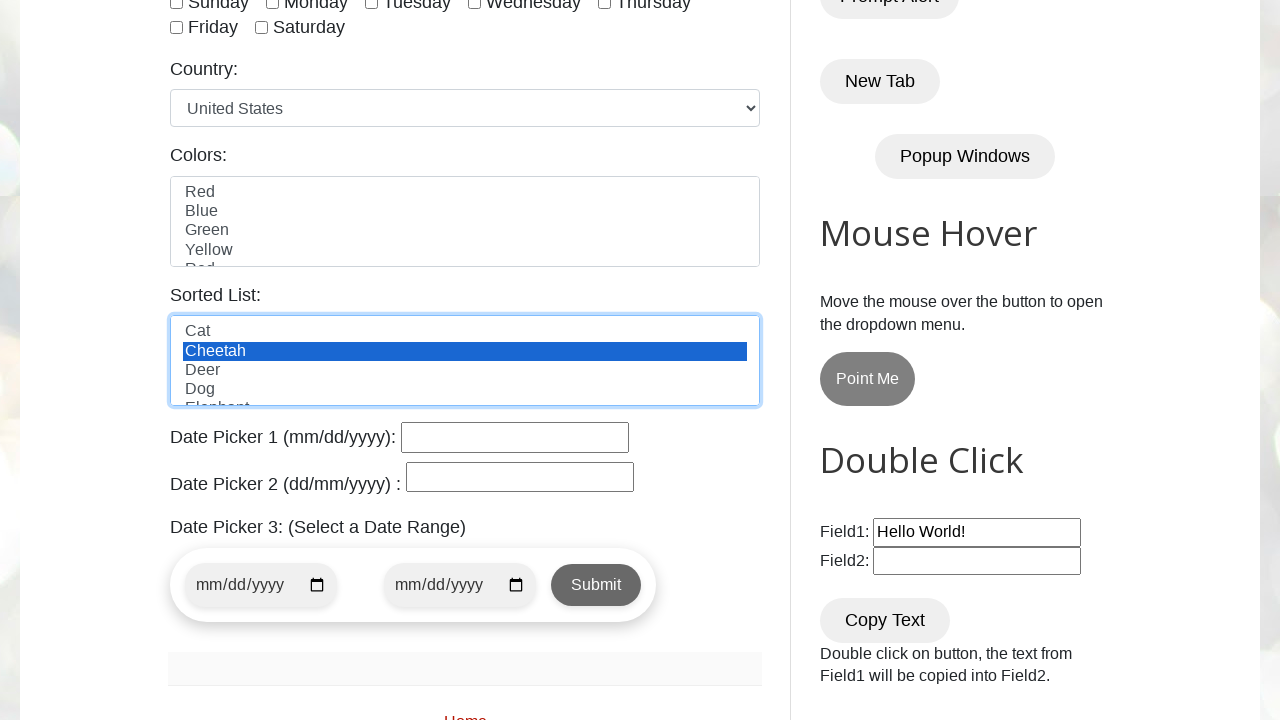

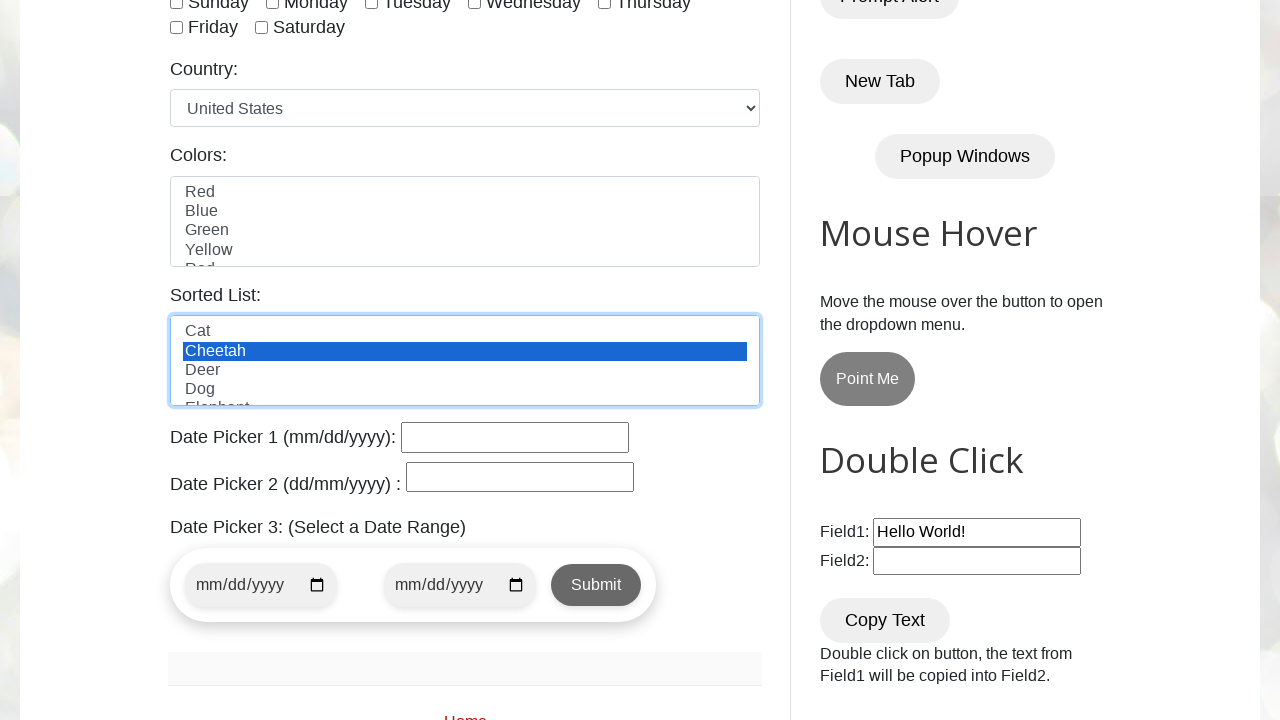